Tests login form validation by attempting to submit with empty credentials and verifying the error message

Starting URL: https://www.saucedemo.com/

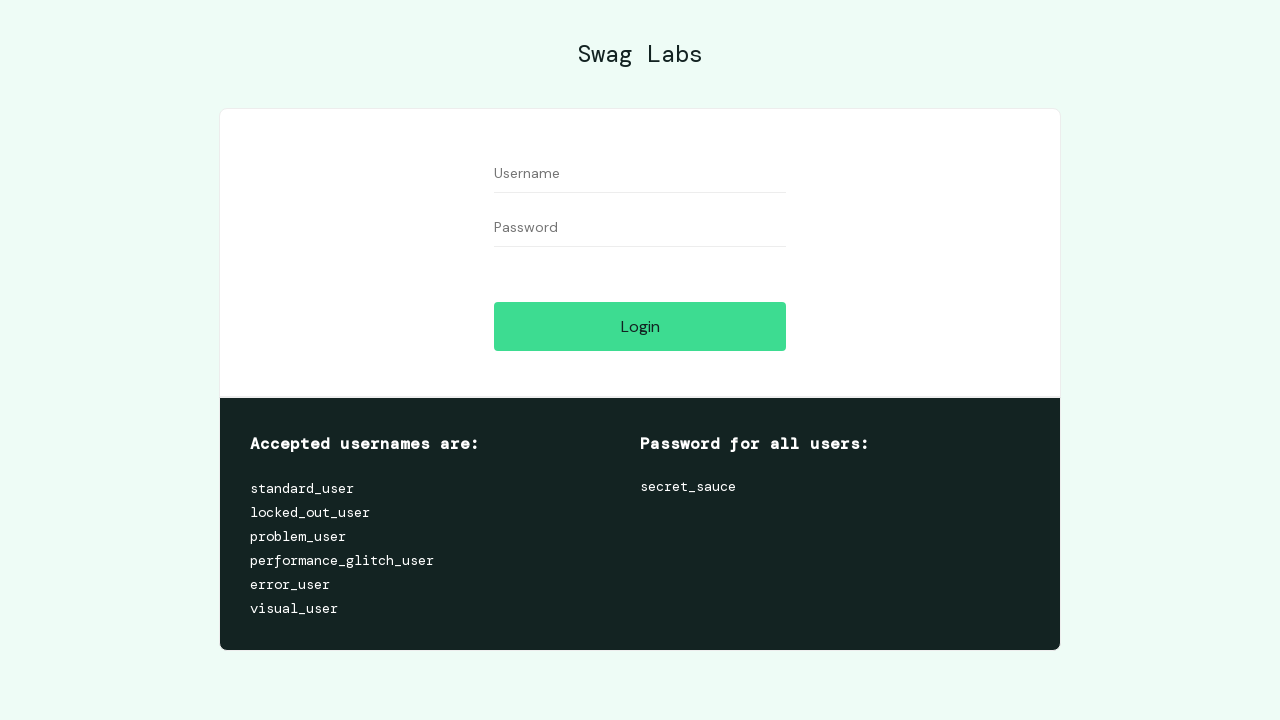

Clicked login button without entering credentials at (640, 326) on #login-button
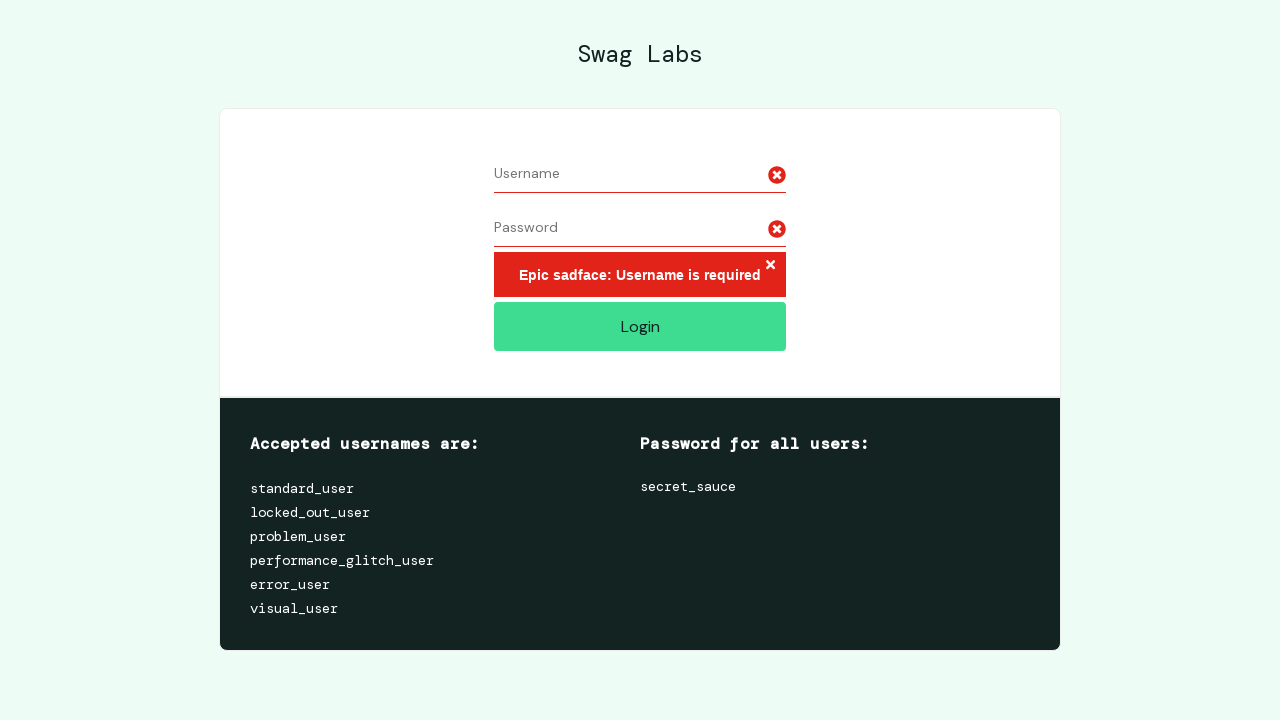

Error message appeared on screen
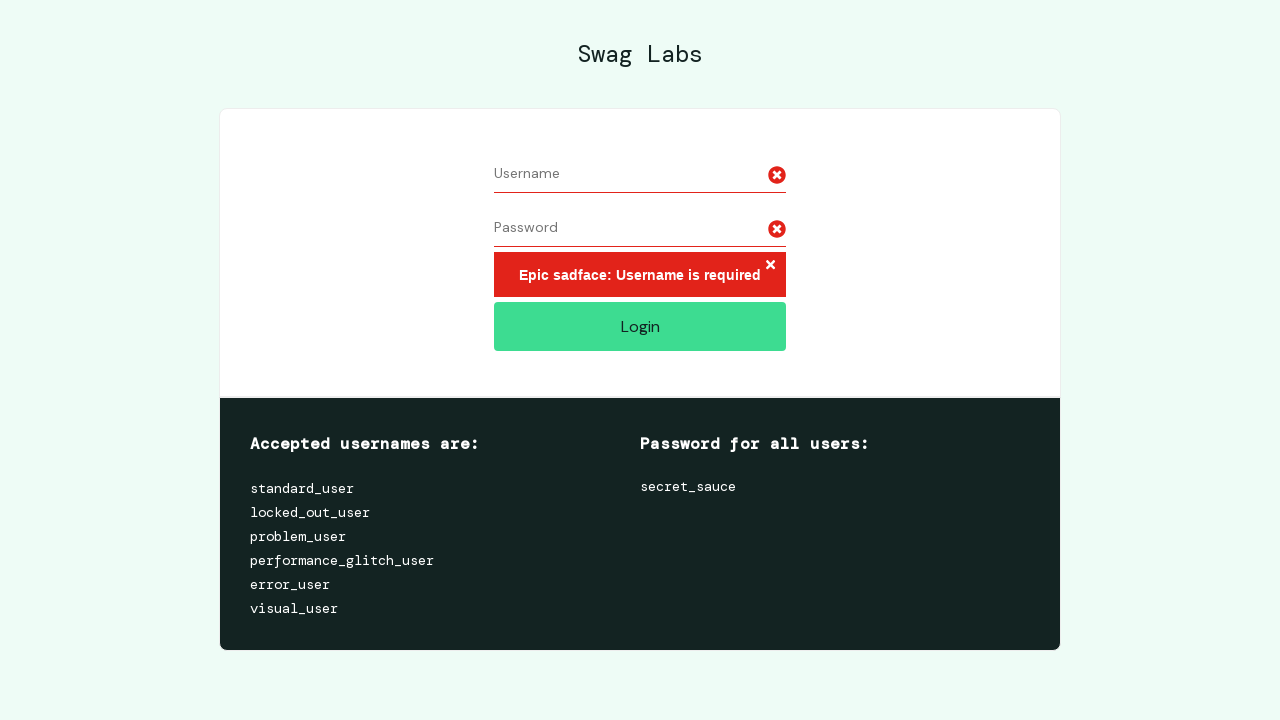

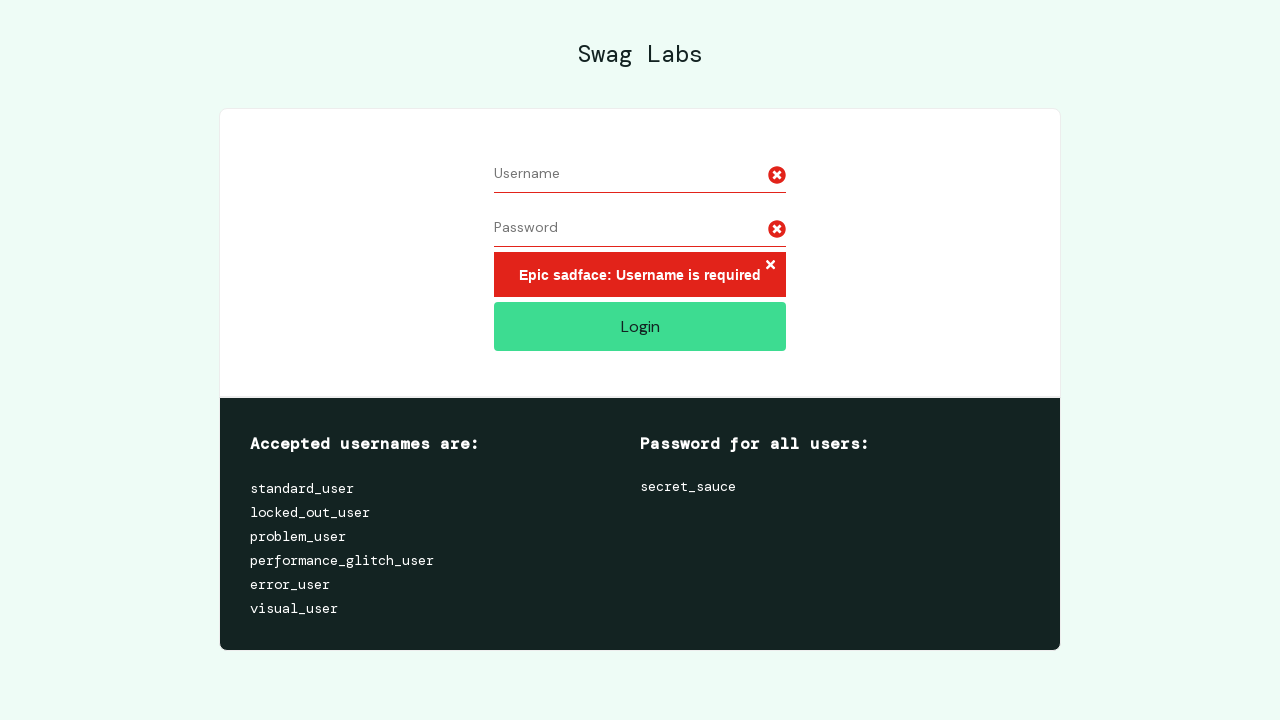